Tests the feedback form by entering name and age, submitting the form, and verifying the submitted values are displayed

Starting URL: https://kristinek.github.io/site/tasks/provide_feedback

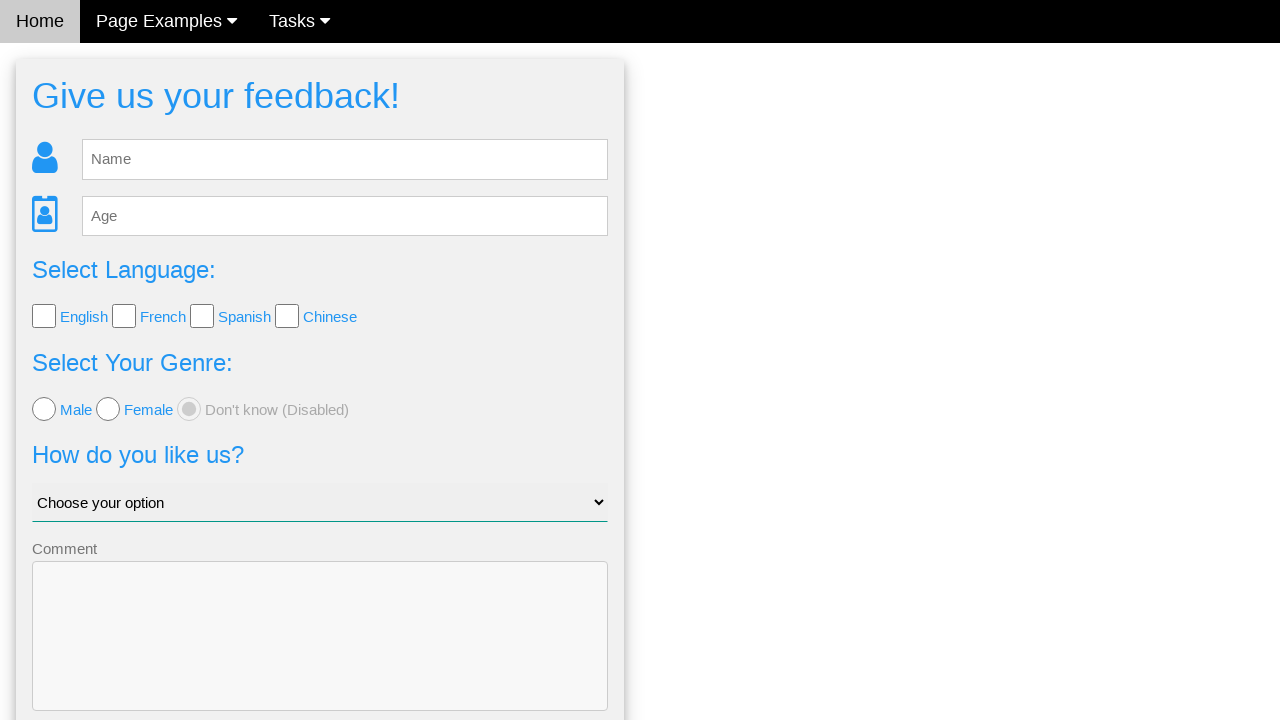

Cleared the name input field on #fb_name
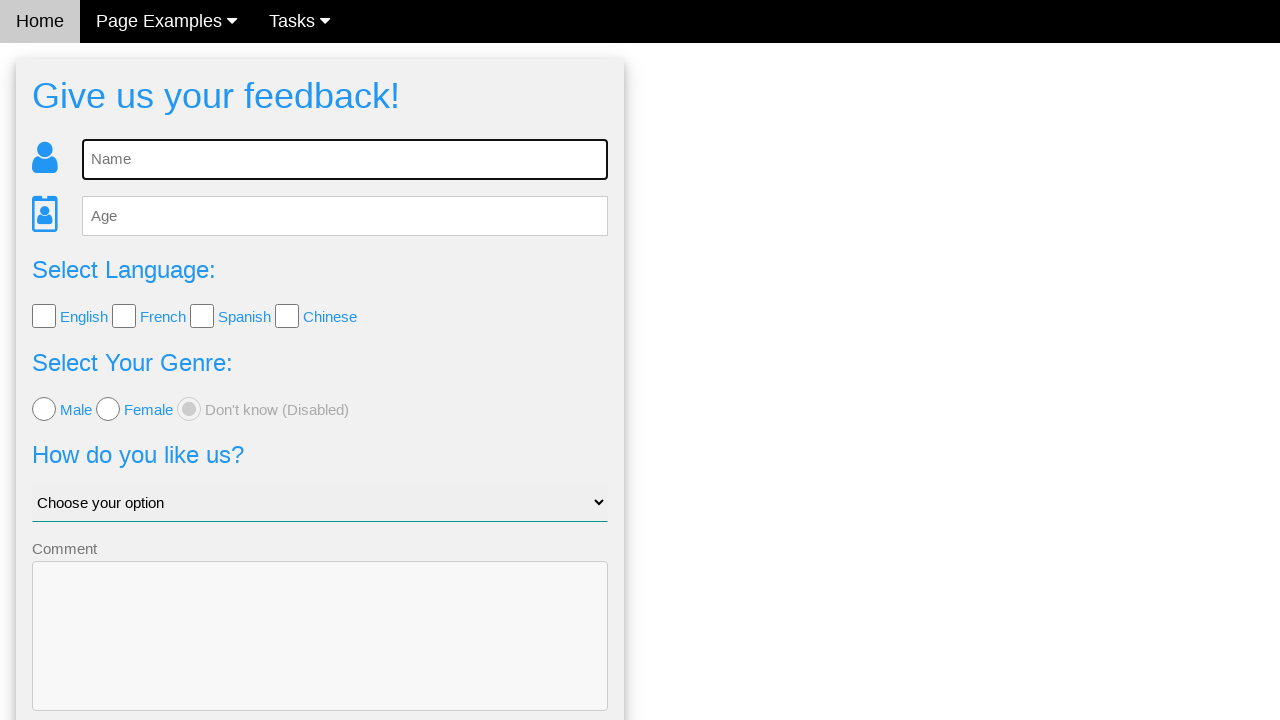

Filled name field with 'Alice' on #fb_name
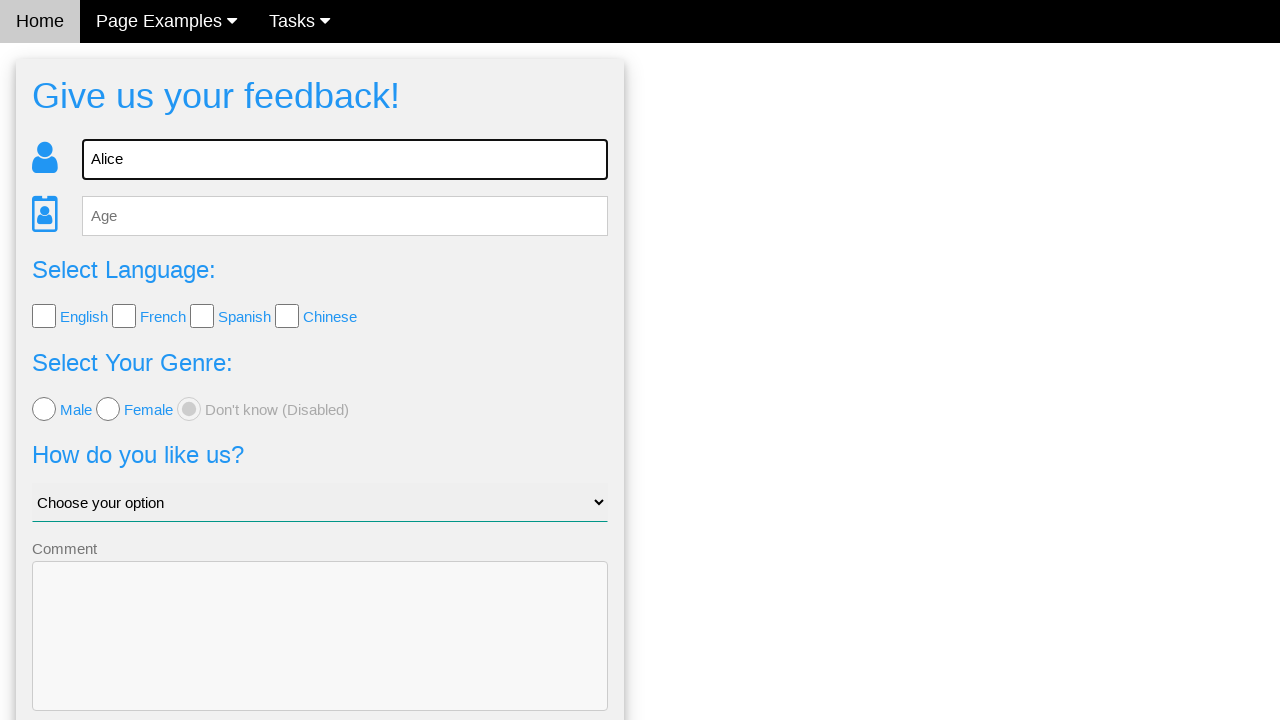

Cleared the age input field on #fb_age
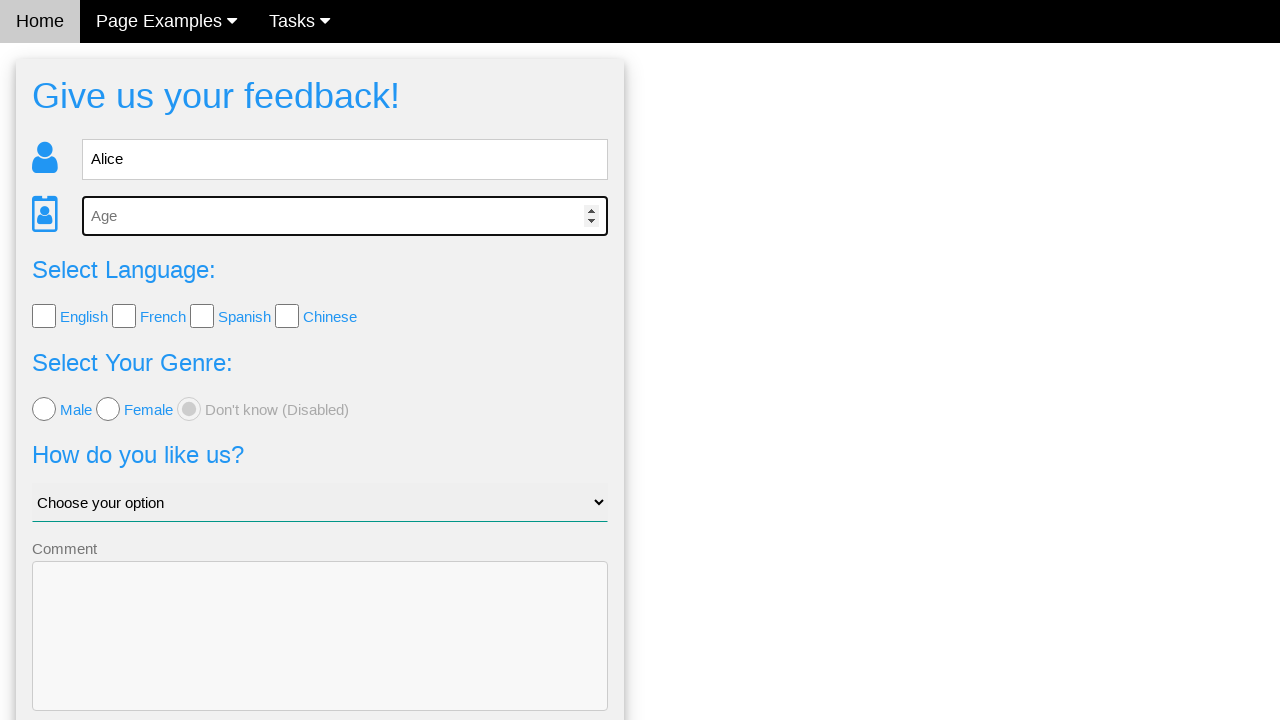

Filled age field with '30' on #fb_age
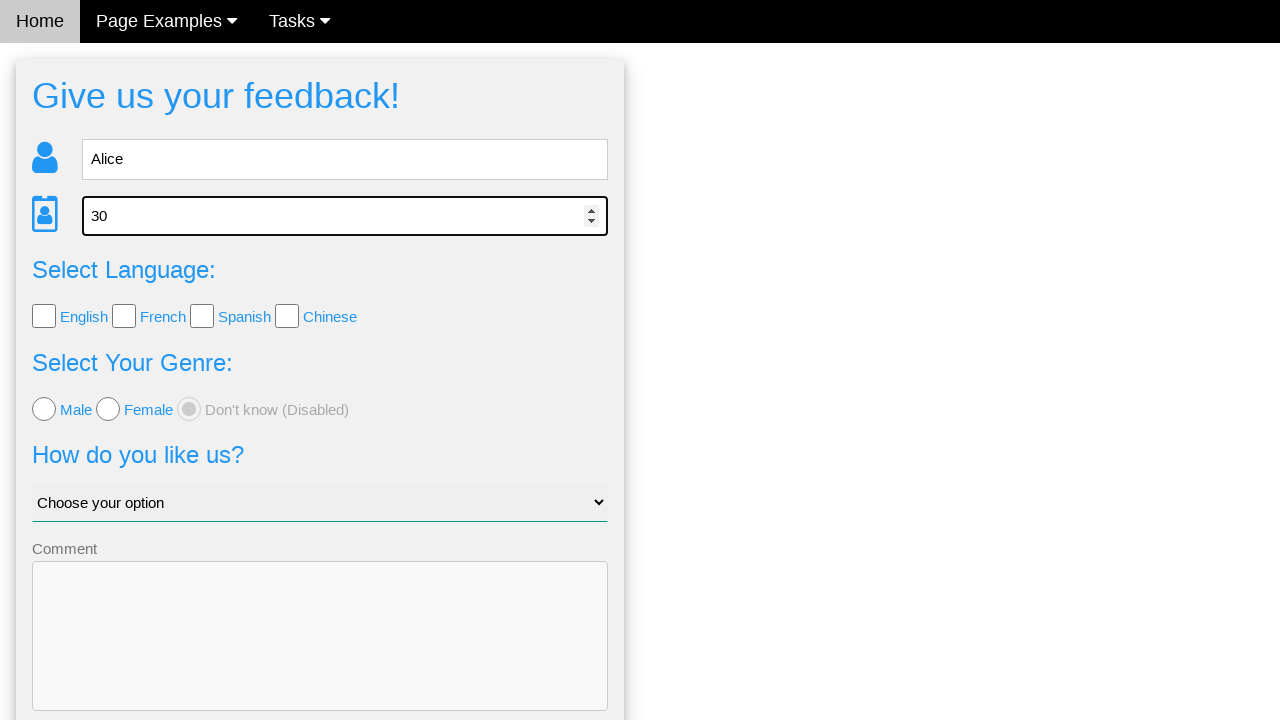

Clicked the send button to submit feedback form at (320, 656) on .w3-btn-block
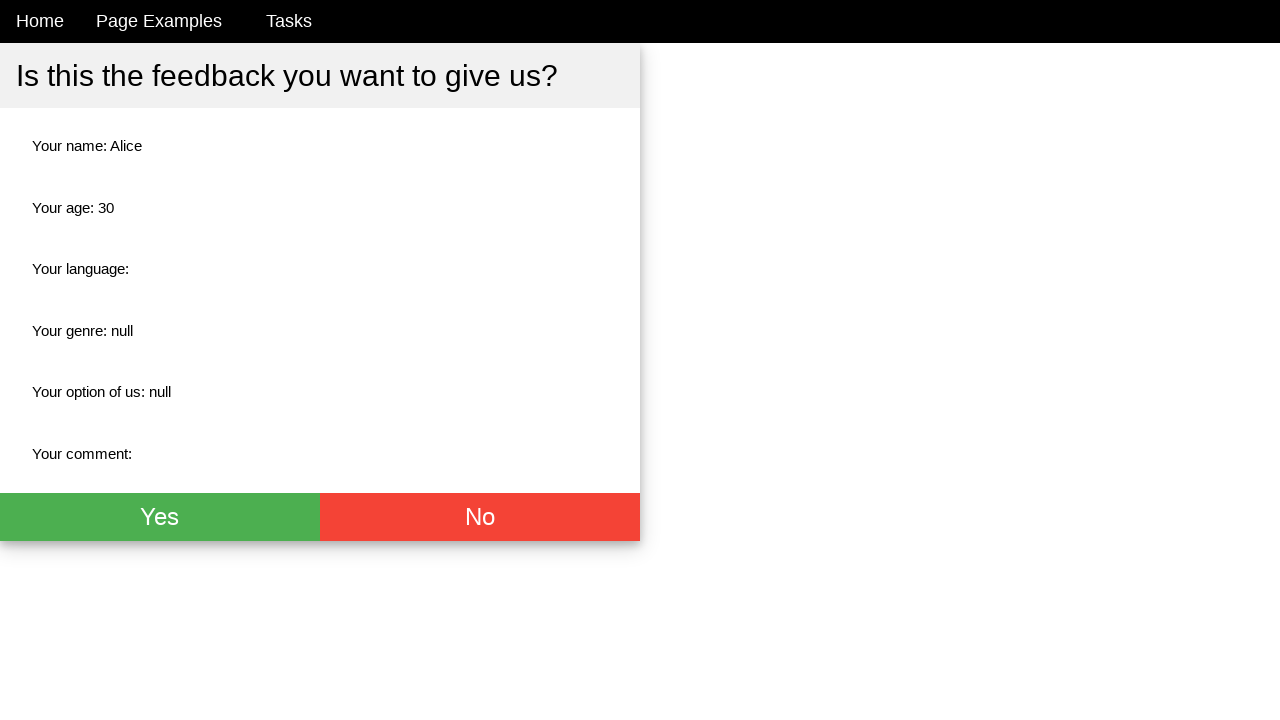

Verified submitted name is displayed in feedback check
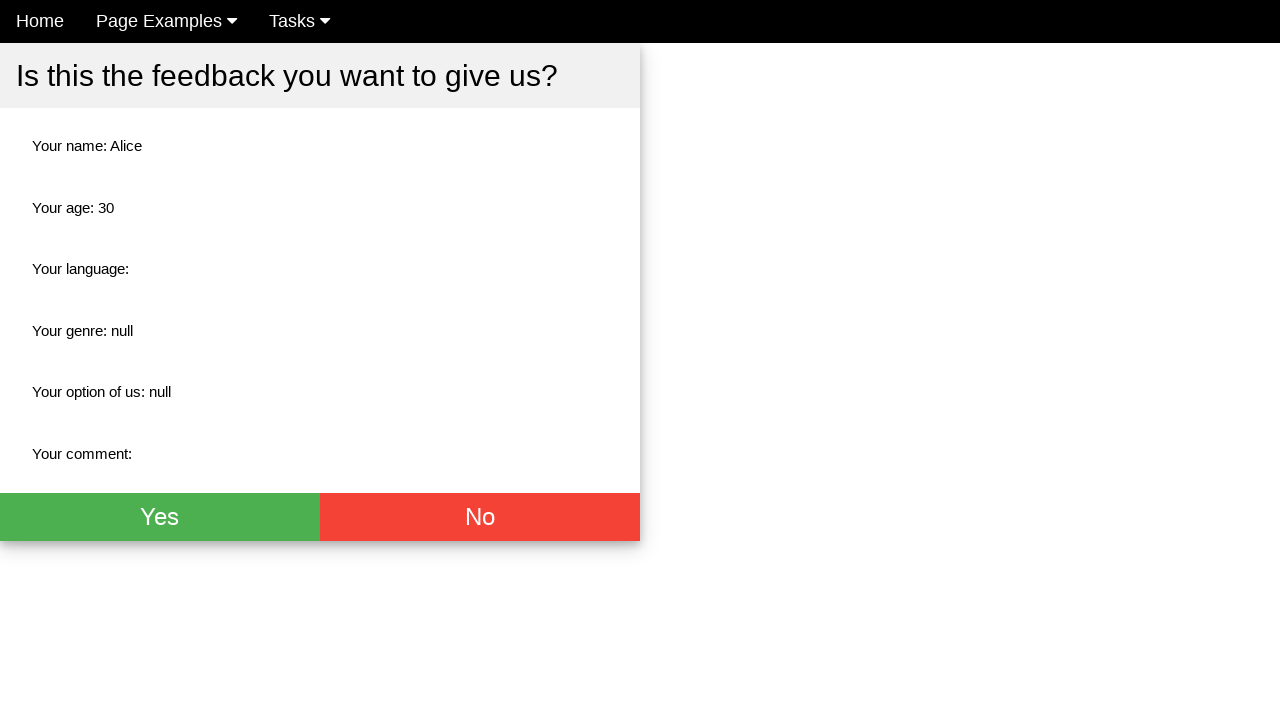

Verified submitted age is displayed in feedback check
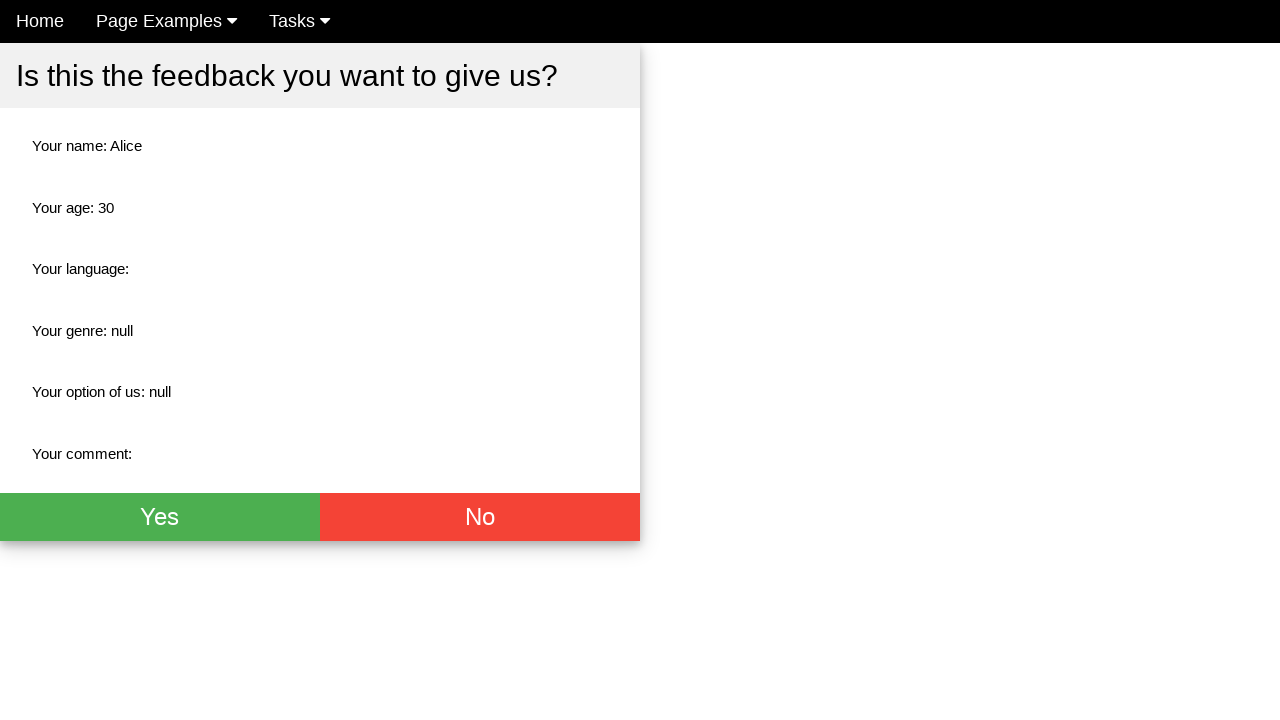

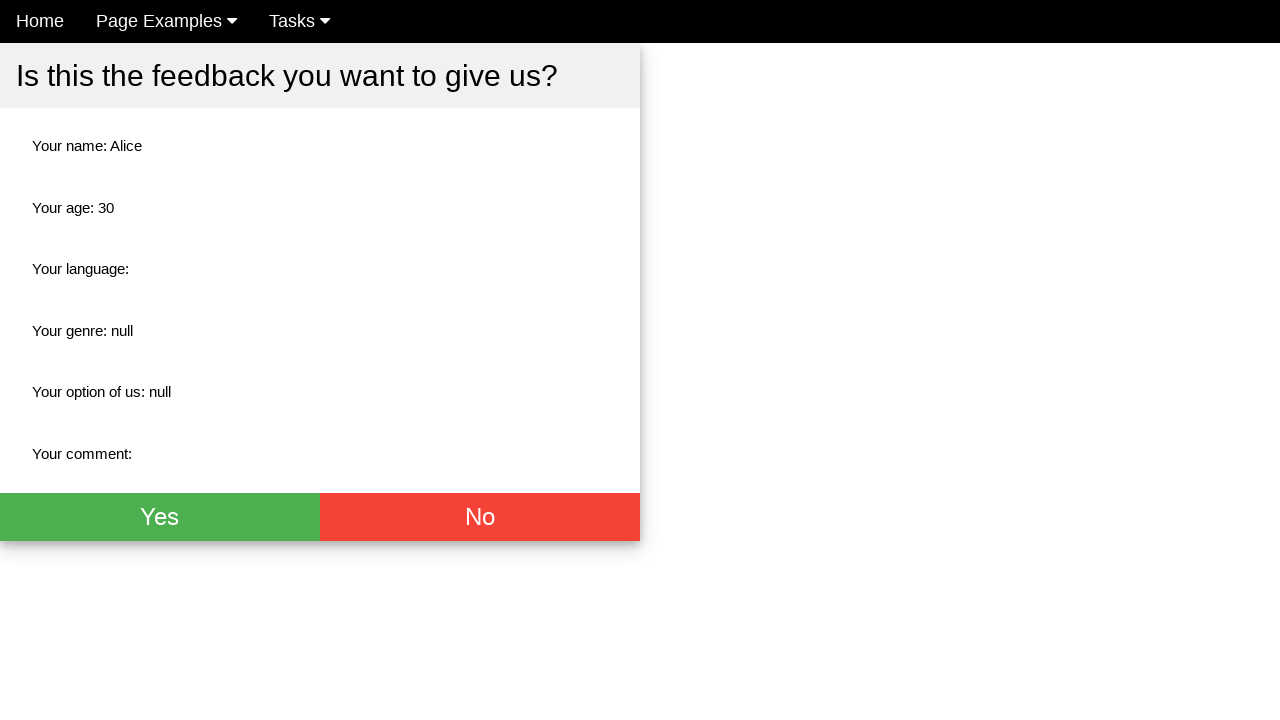